Tests JavaScript alert handling by clicking a button that triggers an alert and accepting it

Starting URL: https://the-internet.herokuapp.com/javascript_alerts

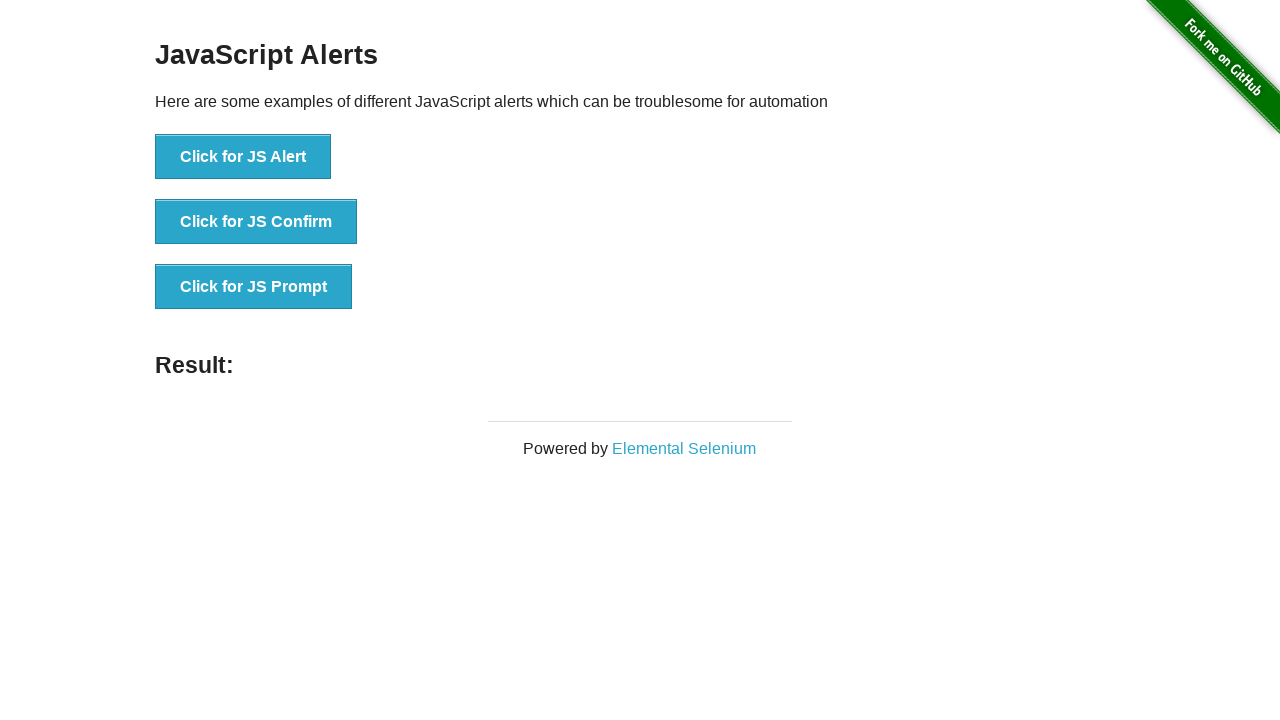

Set up dialog handler to accept alerts
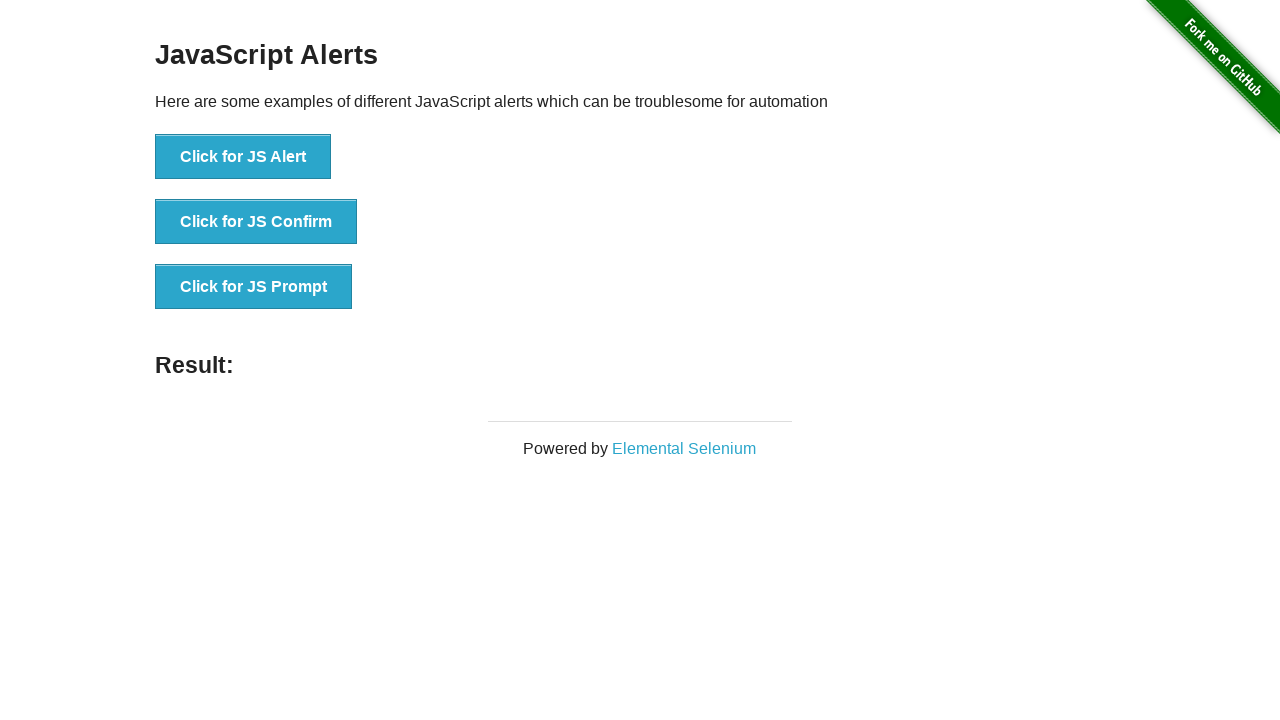

Clicked the 'Click for JS Alert' button at (243, 157) on button:has-text('Click for JS Alert')
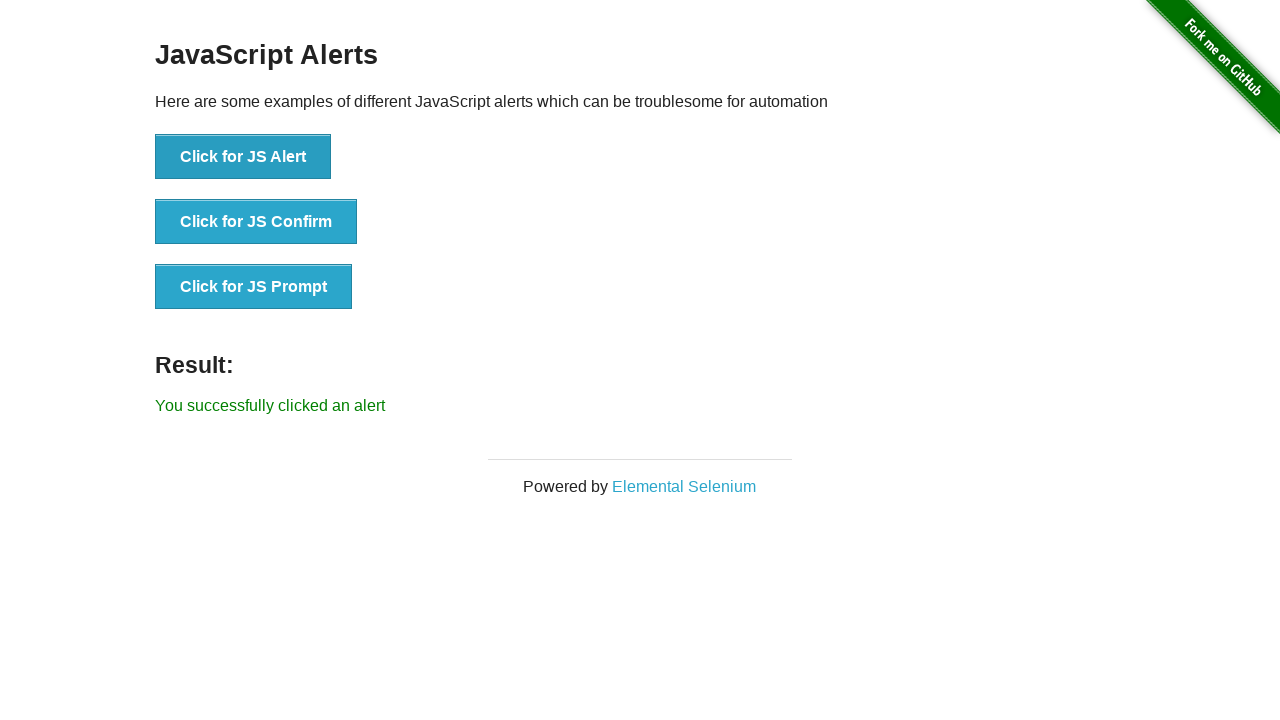

Alert was accepted and result message displayed
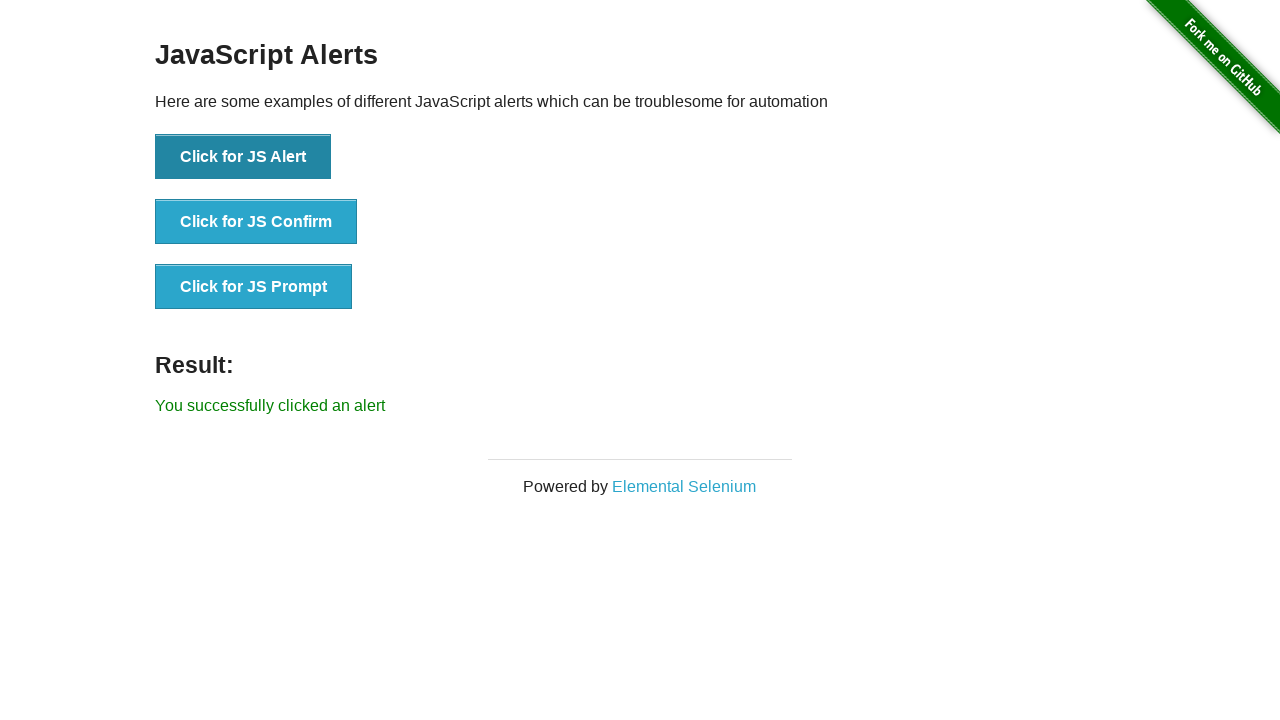

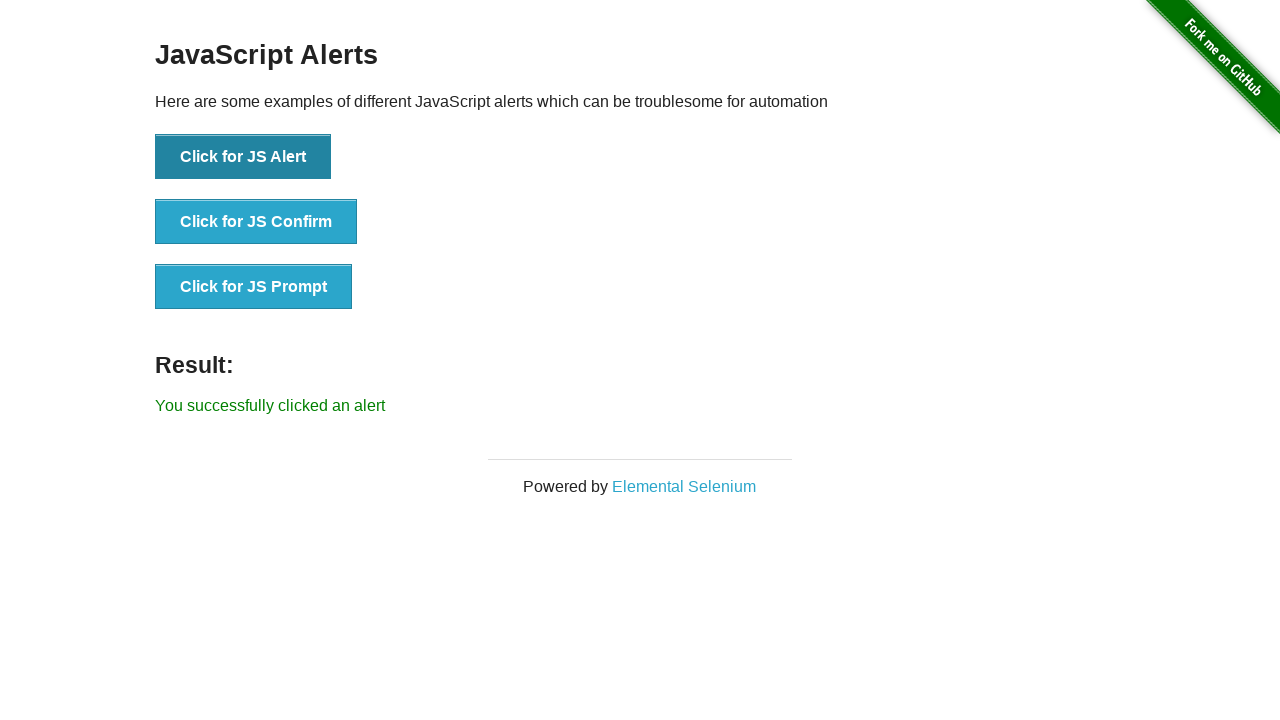